Tests jQuery UI custom dropdown/selectmenu functionality by selecting various number options from a dropdown and verifying the final selection is displayed correctly.

Starting URL: https://jqueryui.com/resources/demos/selectmenu/default.html

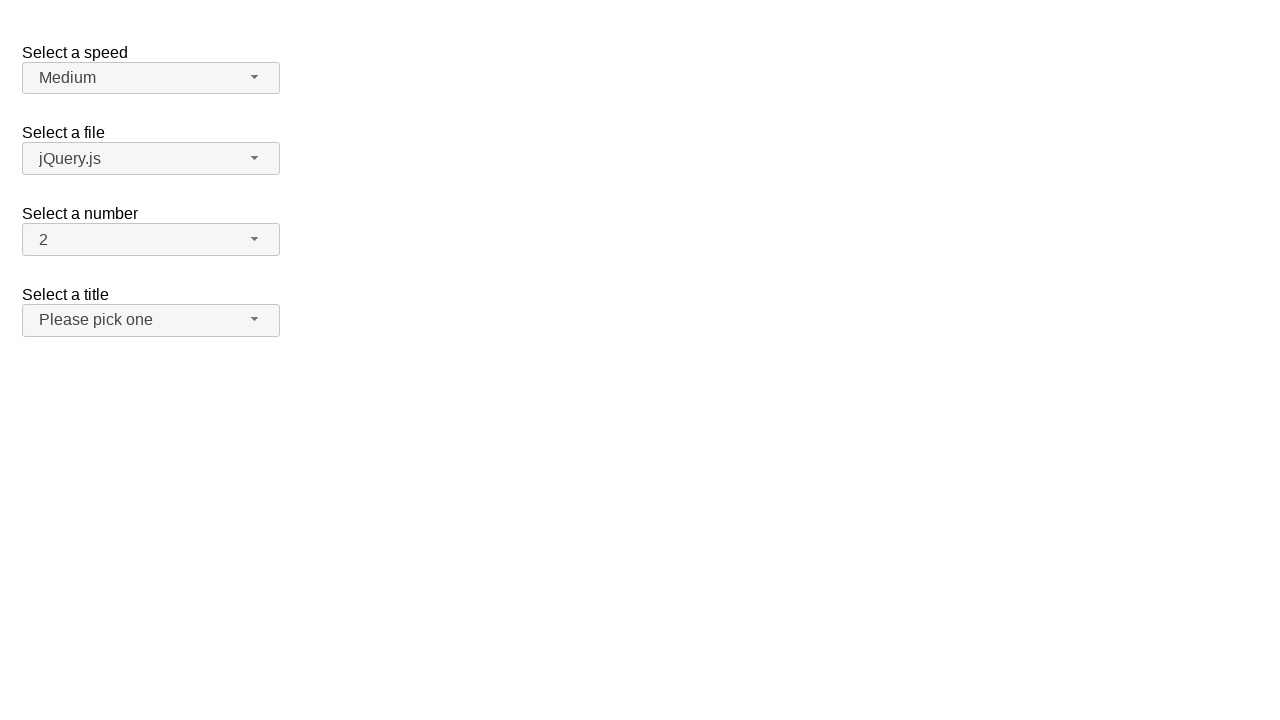

Clicked number dropdown button to open menu at (151, 240) on xpath=//span[@id='number-button']
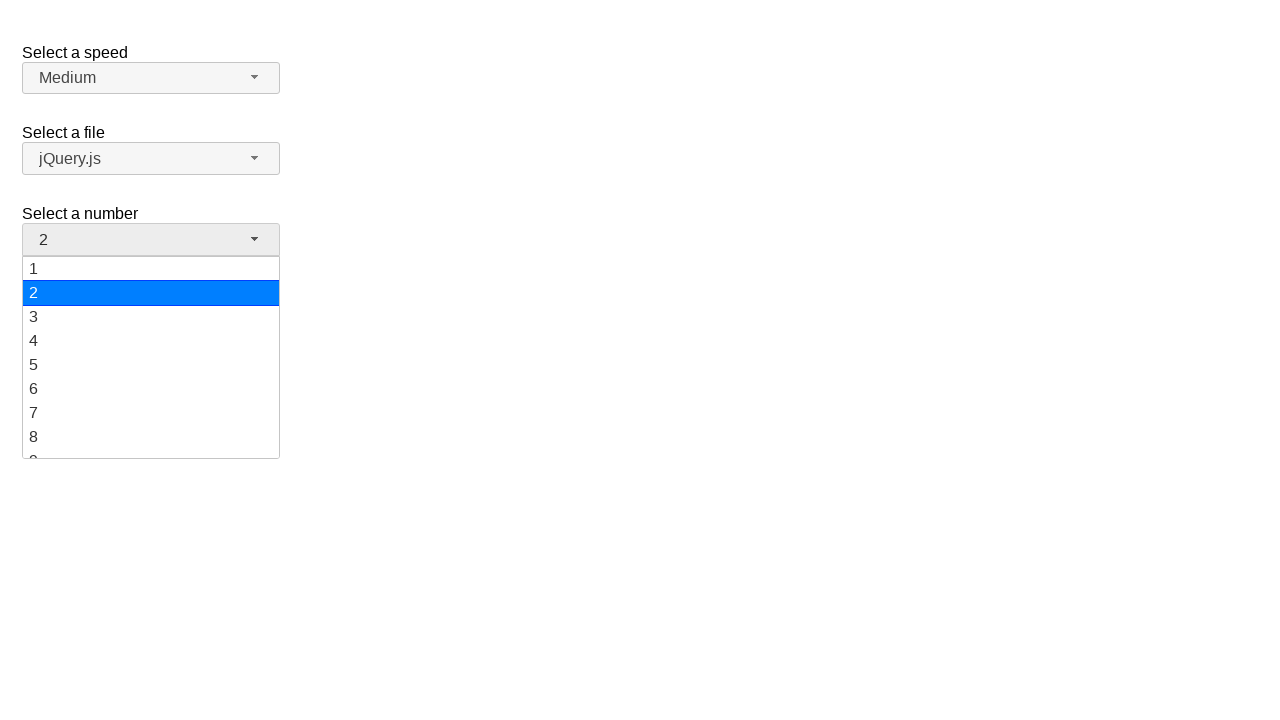

Dropdown menu items loaded and visible
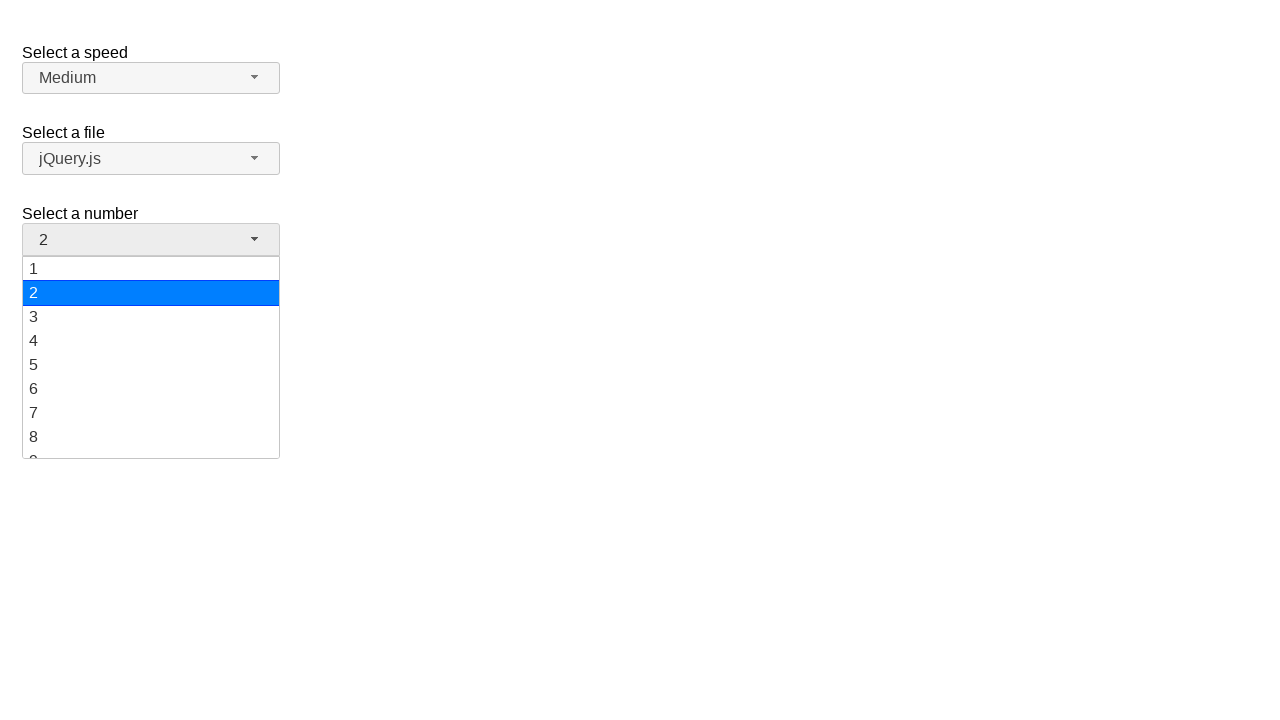

Selected option '5' from dropdown menu at (151, 365) on xpath=//ul[@id='number-menu']//li[@class='ui-menu-item']/div[text()='5']
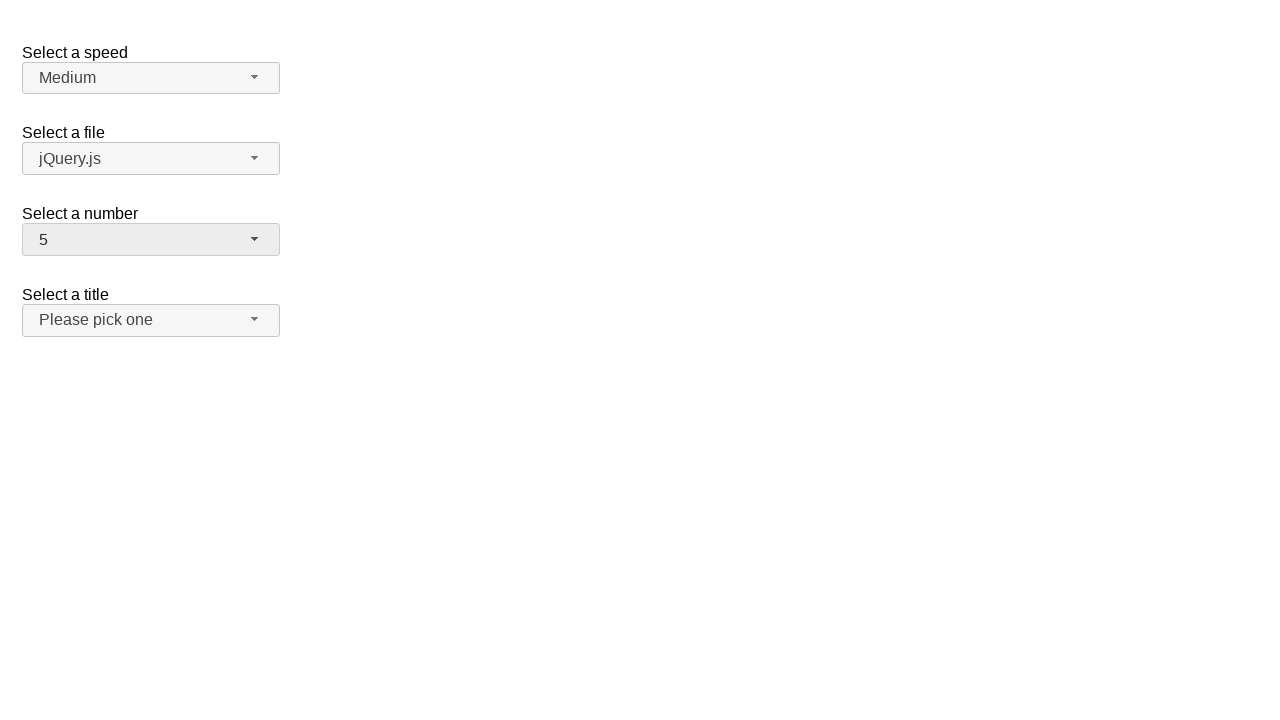

Clicked number dropdown button to open menu at (151, 240) on xpath=//span[@id='number-button']
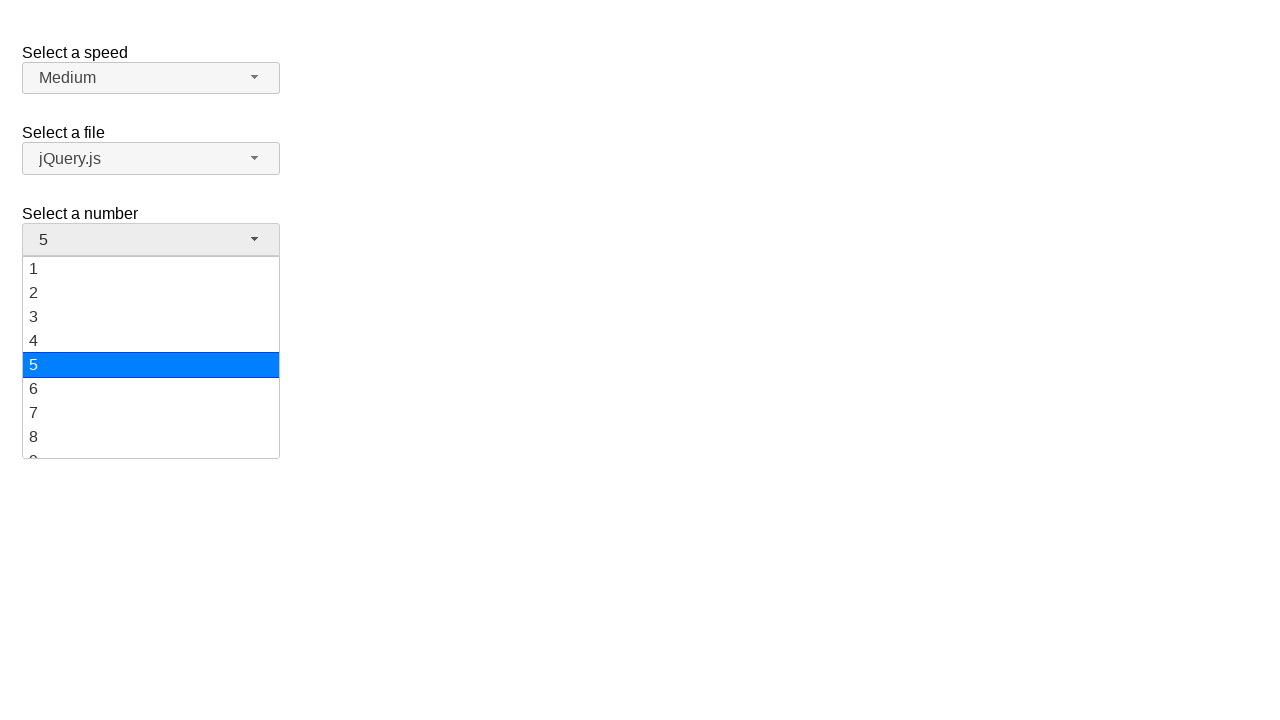

Dropdown menu items loaded and visible
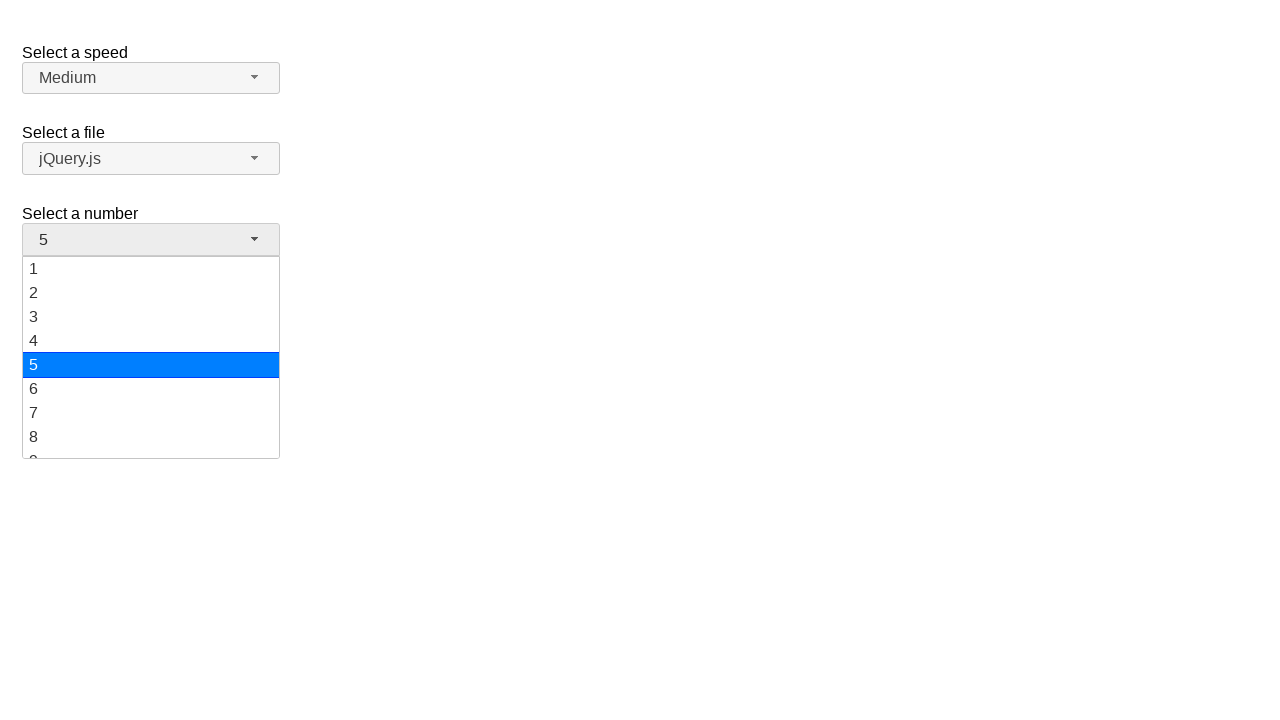

Selected option '6' from dropdown menu at (151, 389) on xpath=//ul[@id='number-menu']//li[@class='ui-menu-item']/div[text()='6']
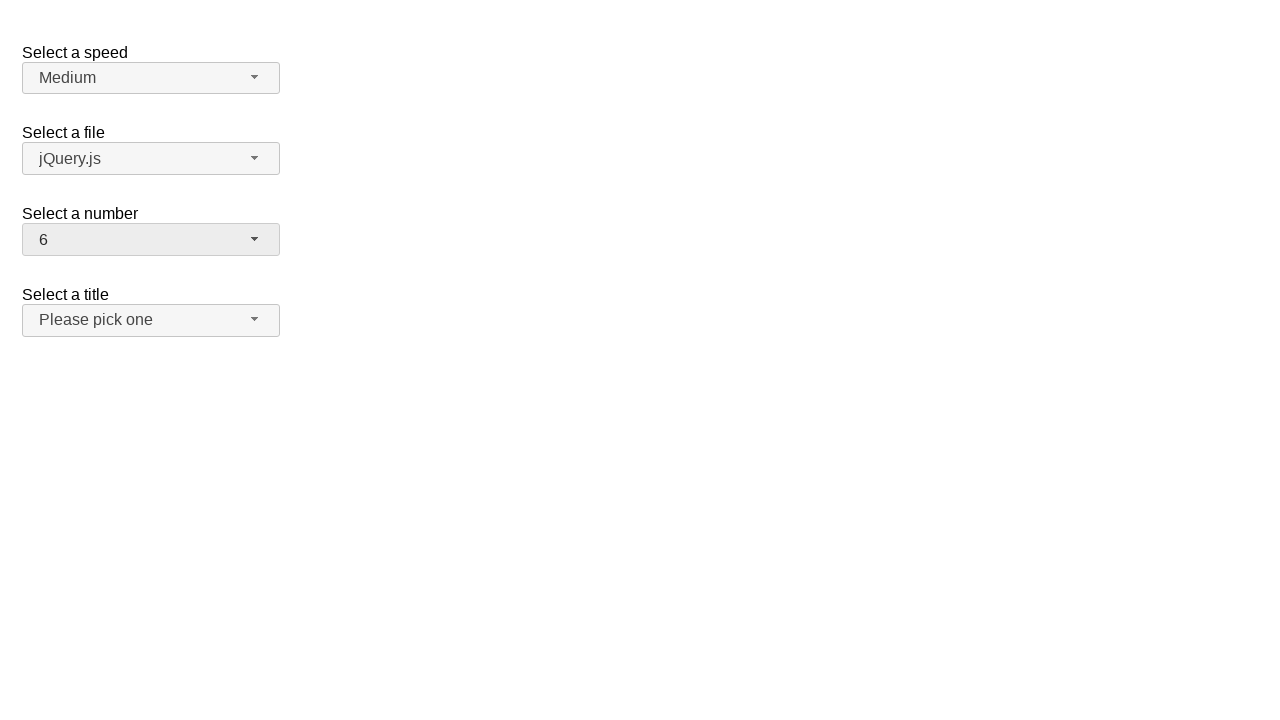

Clicked number dropdown button to open menu at (151, 240) on xpath=//span[@id='number-button']
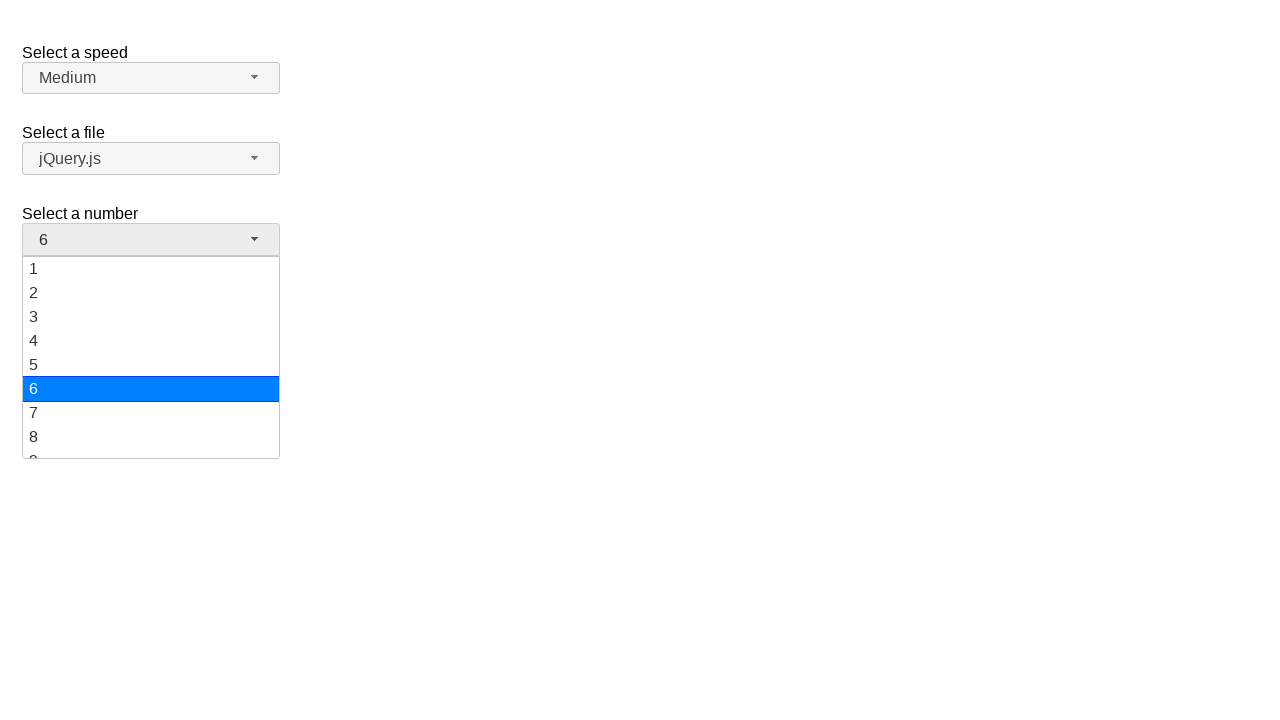

Dropdown menu items loaded and visible
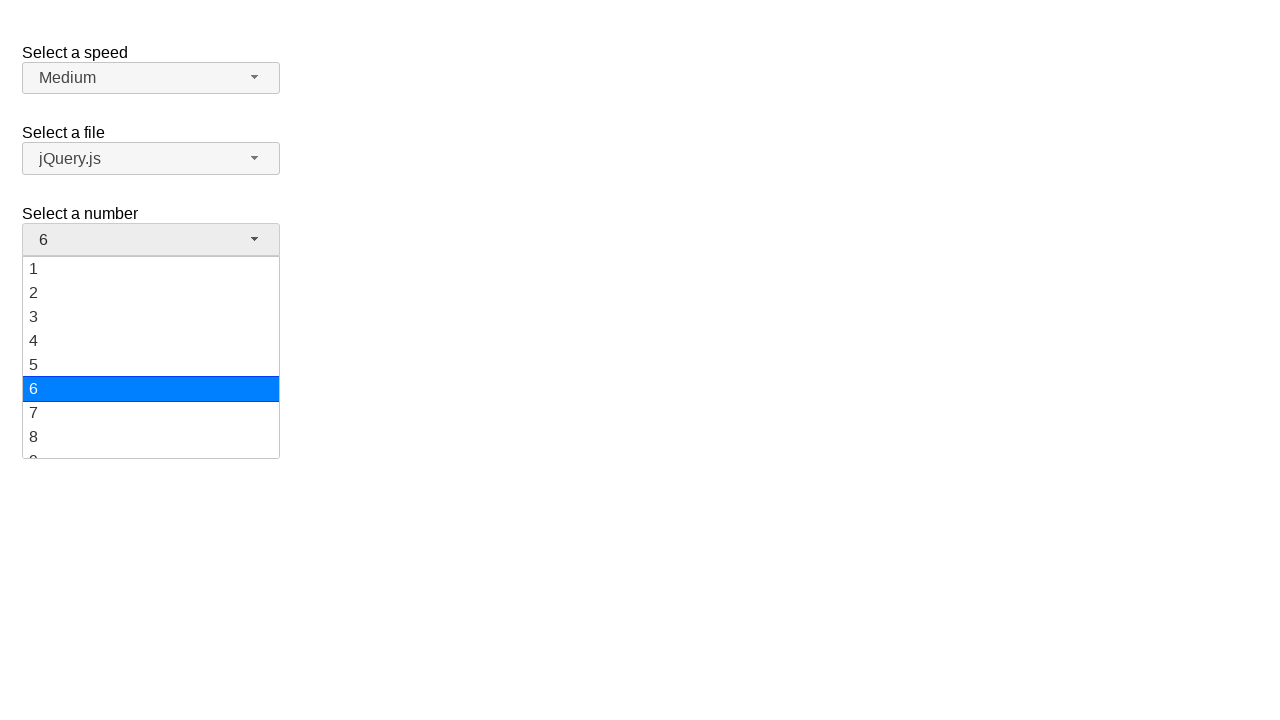

Selected option '7' from dropdown menu at (151, 413) on xpath=//ul[@id='number-menu']//li[@class='ui-menu-item']/div[text()='7']
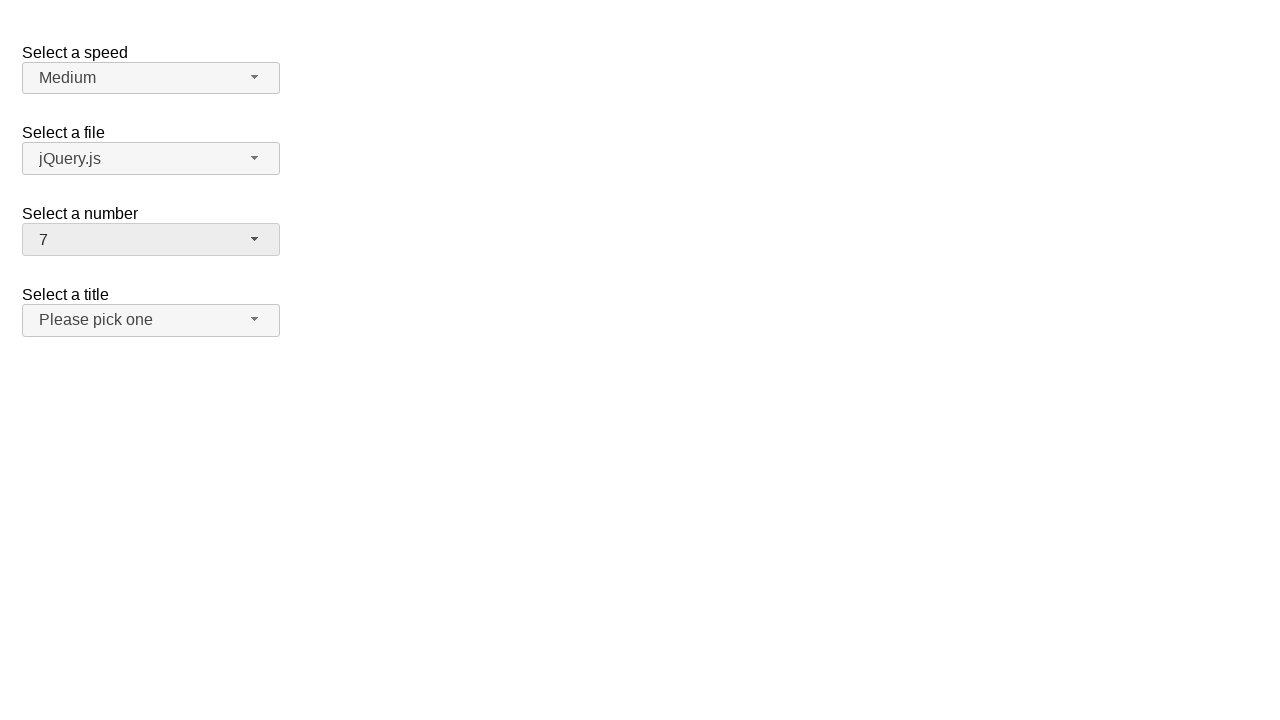

Clicked number dropdown button to open menu at (151, 240) on xpath=//span[@id='number-button']
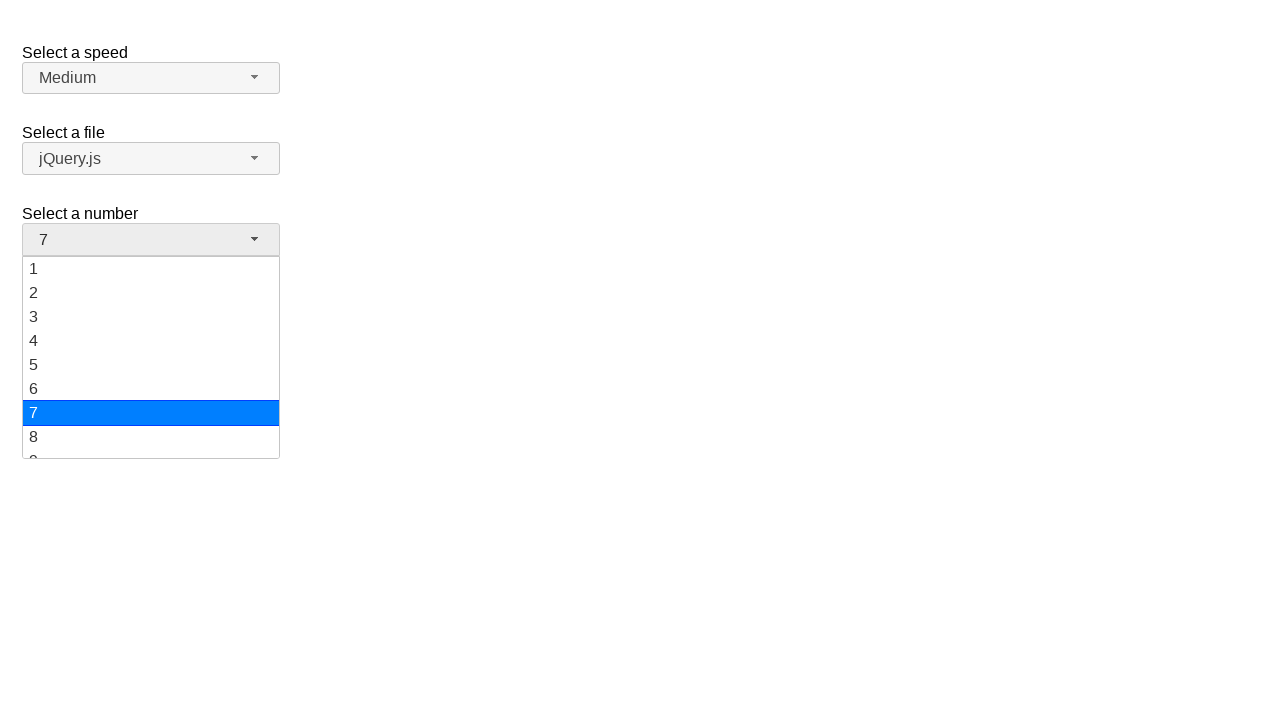

Dropdown menu items loaded and visible
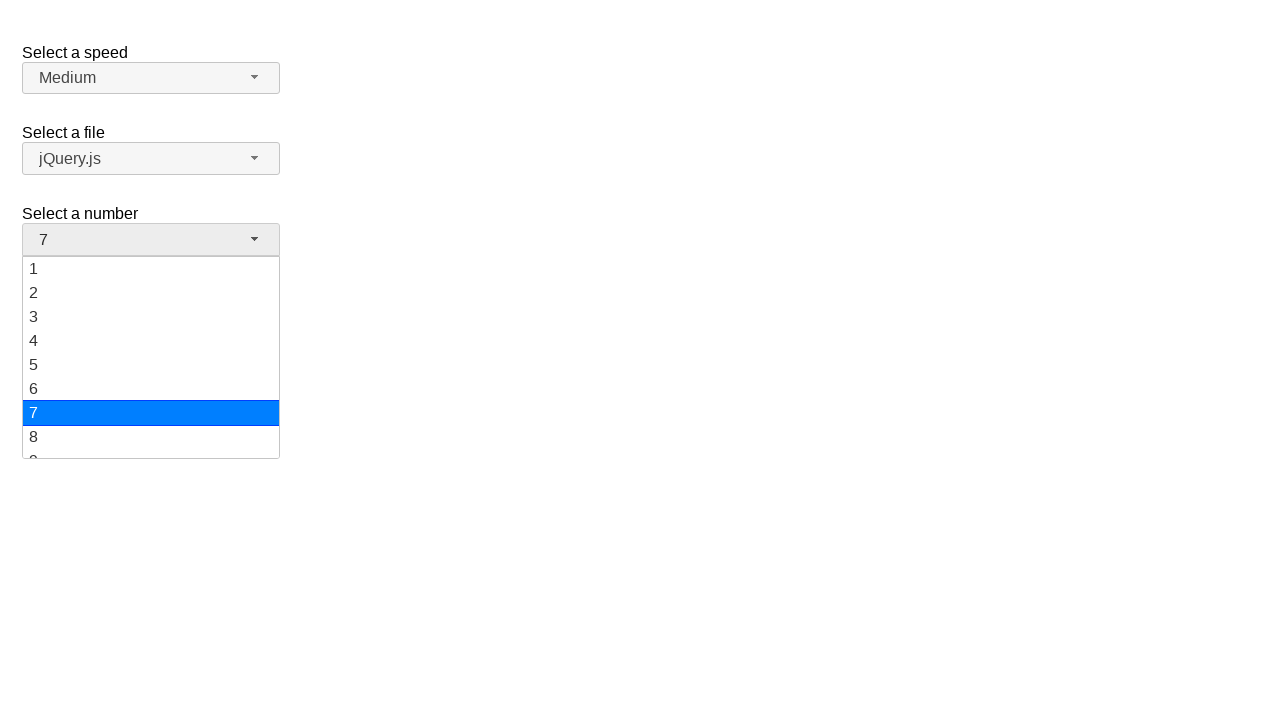

Selected option '8' from dropdown menu at (151, 437) on xpath=//ul[@id='number-menu']//li[@class='ui-menu-item']/div[text()='8']
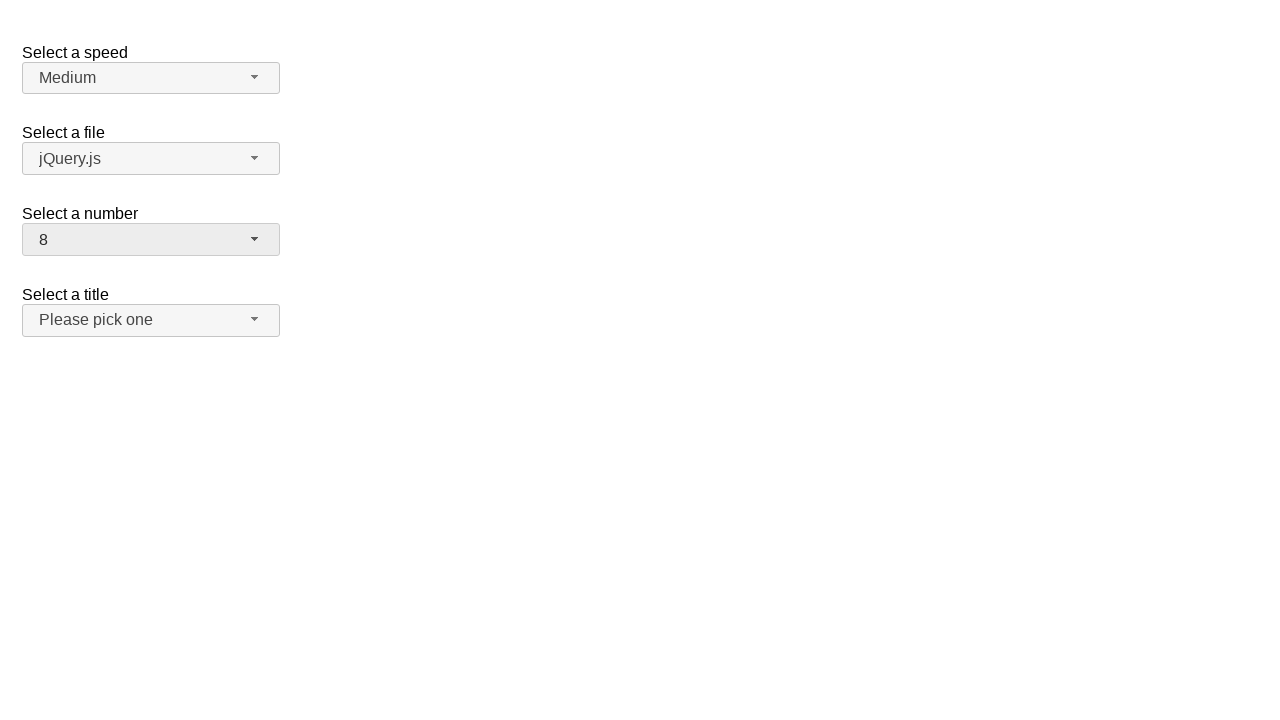

Verified that the dropdown displays selected value '8'
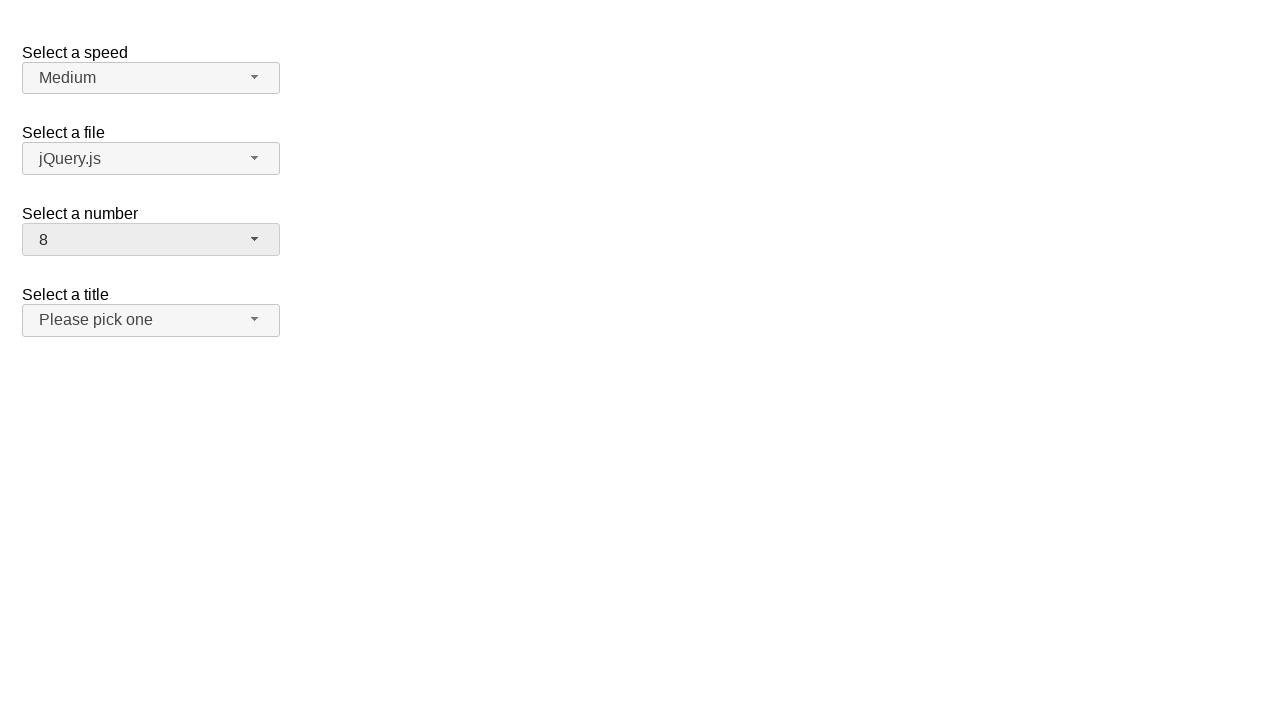

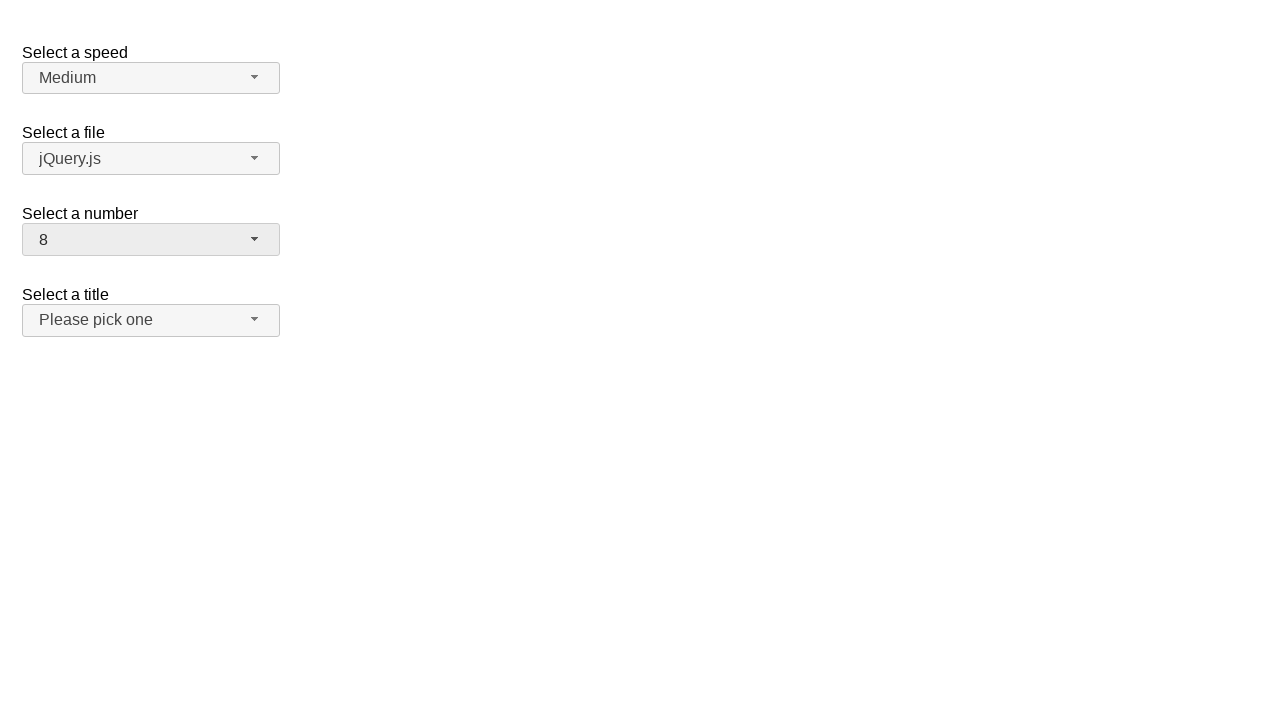